Tests state dropdown selection by selecting Illinois, Virginia, and California sequentially, then verifying California is the final selected option.

Starting URL: https://practice.cydeo.com/dropdown

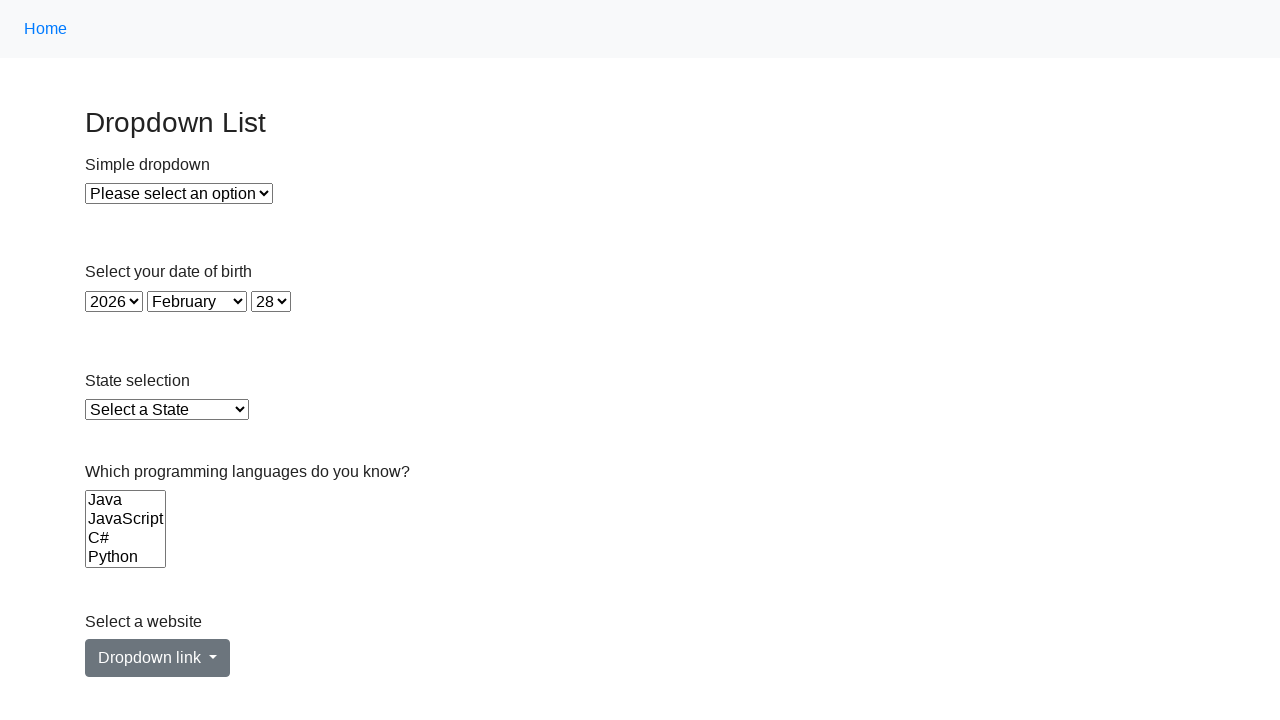

Selected Illinois from state dropdown by visible text on #state
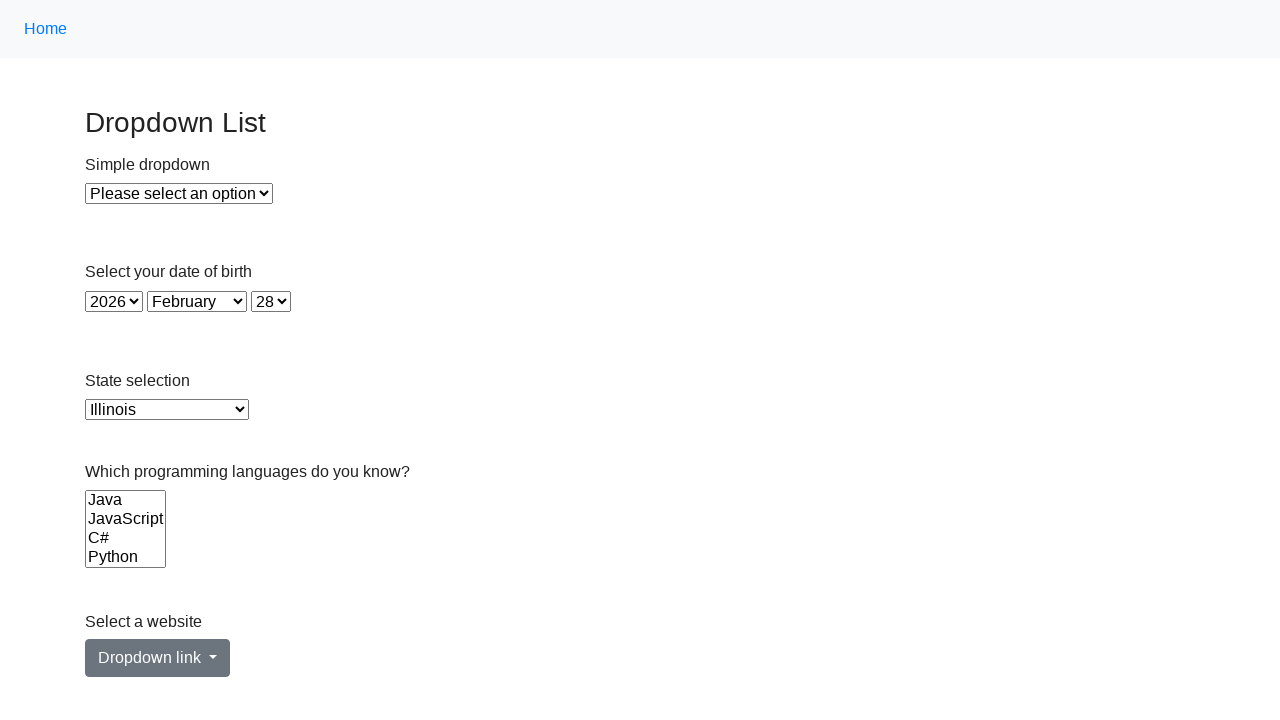

Selected Virginia from state dropdown by value on #state
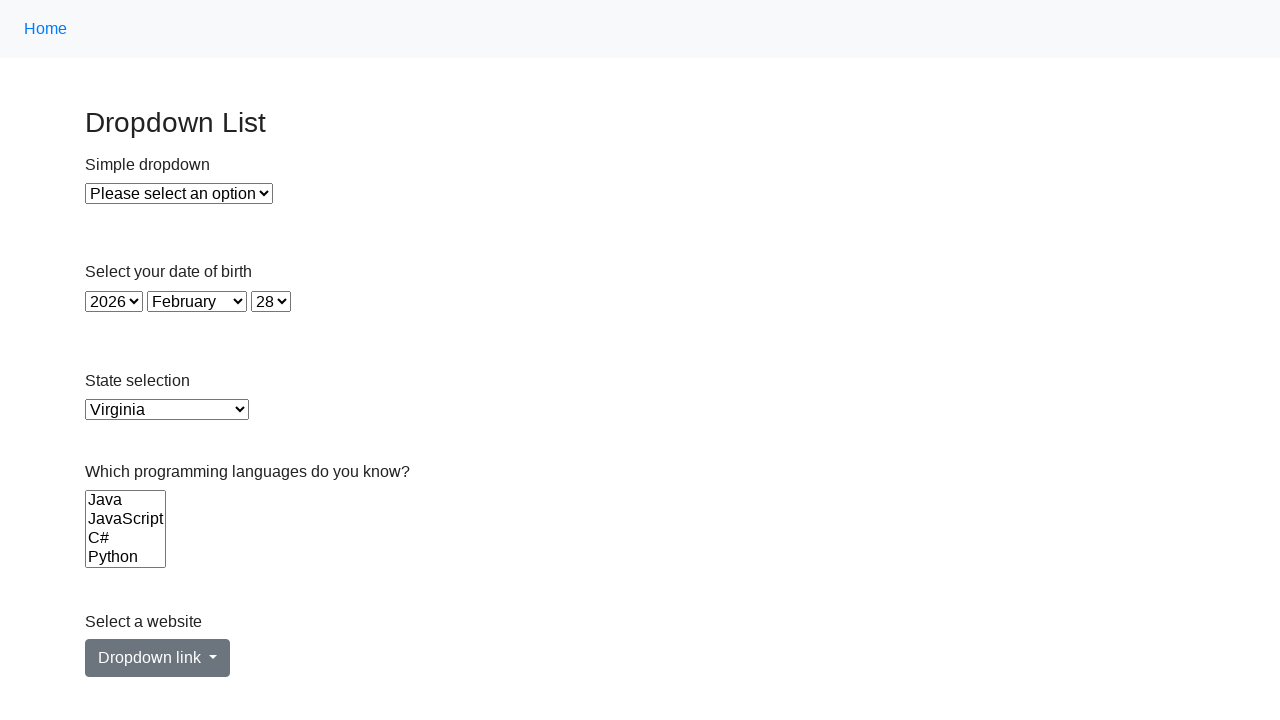

Selected California from state dropdown by index on #state
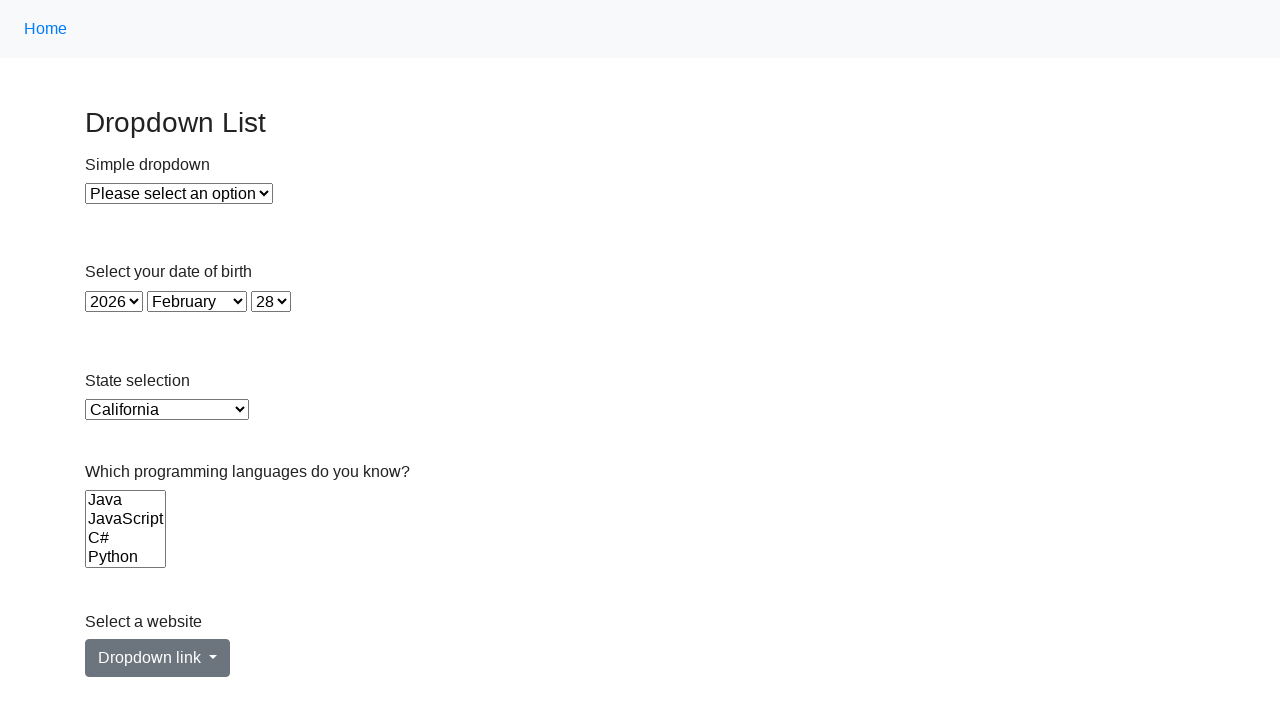

Retrieved selected option text from state dropdown
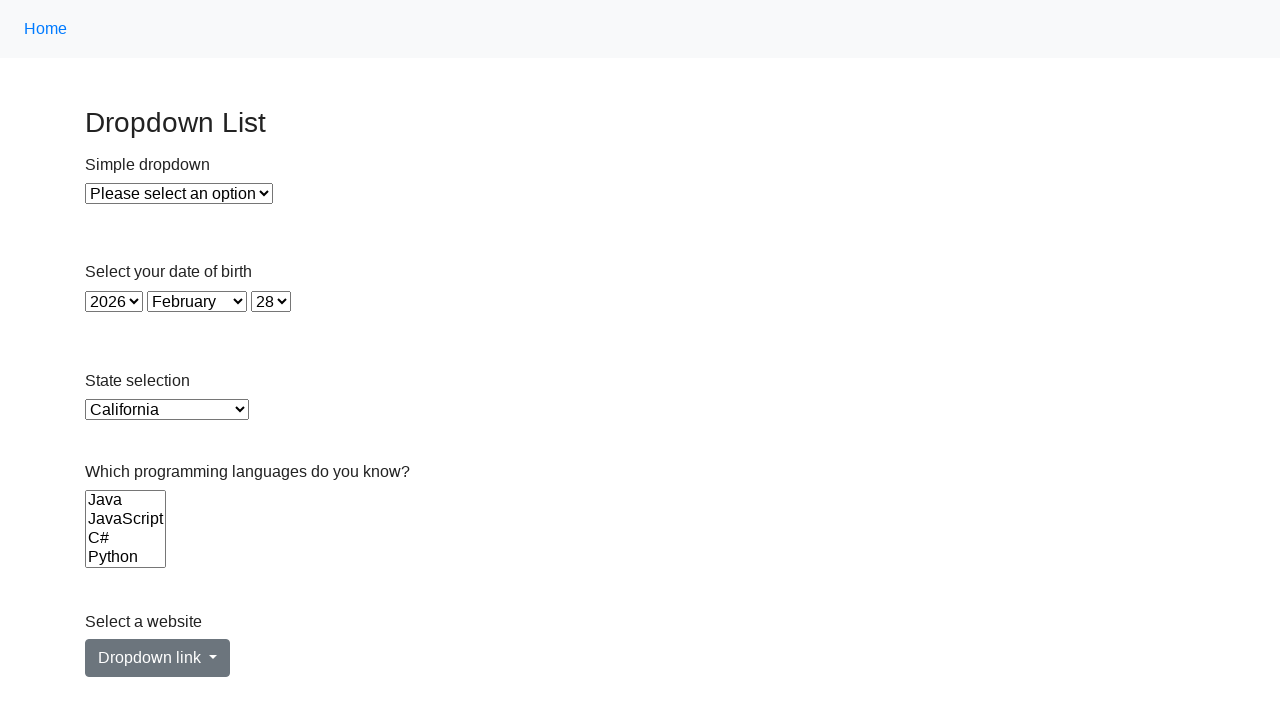

Verified that California is the final selected option
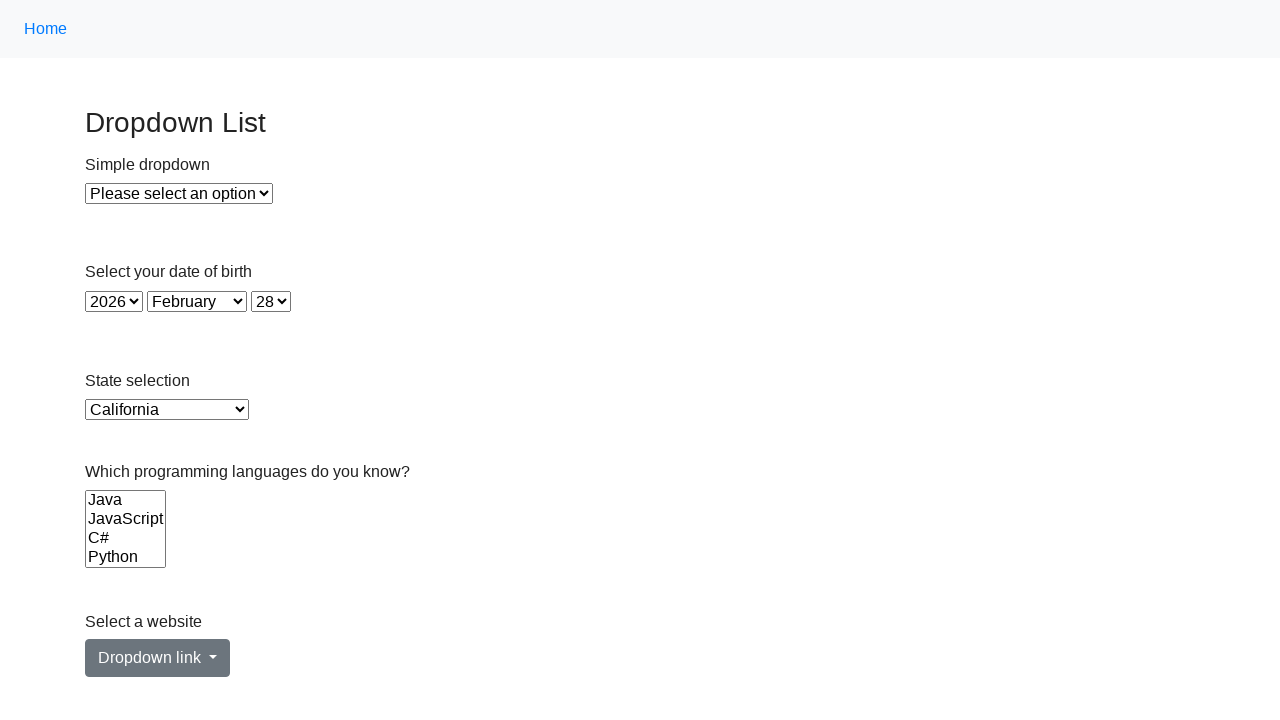

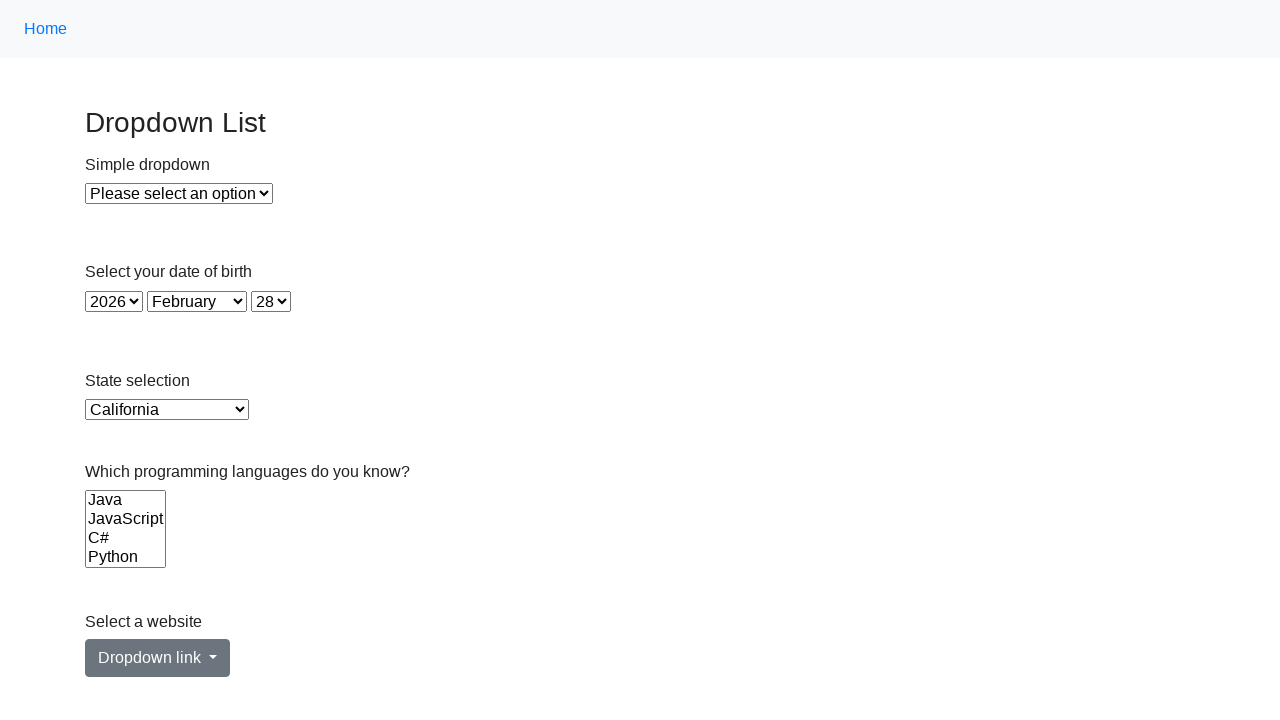